Tests drag and drop by offset action by dragging element A to a specific offset position

Starting URL: https://crossbrowsertesting.github.io/drag-and-drop

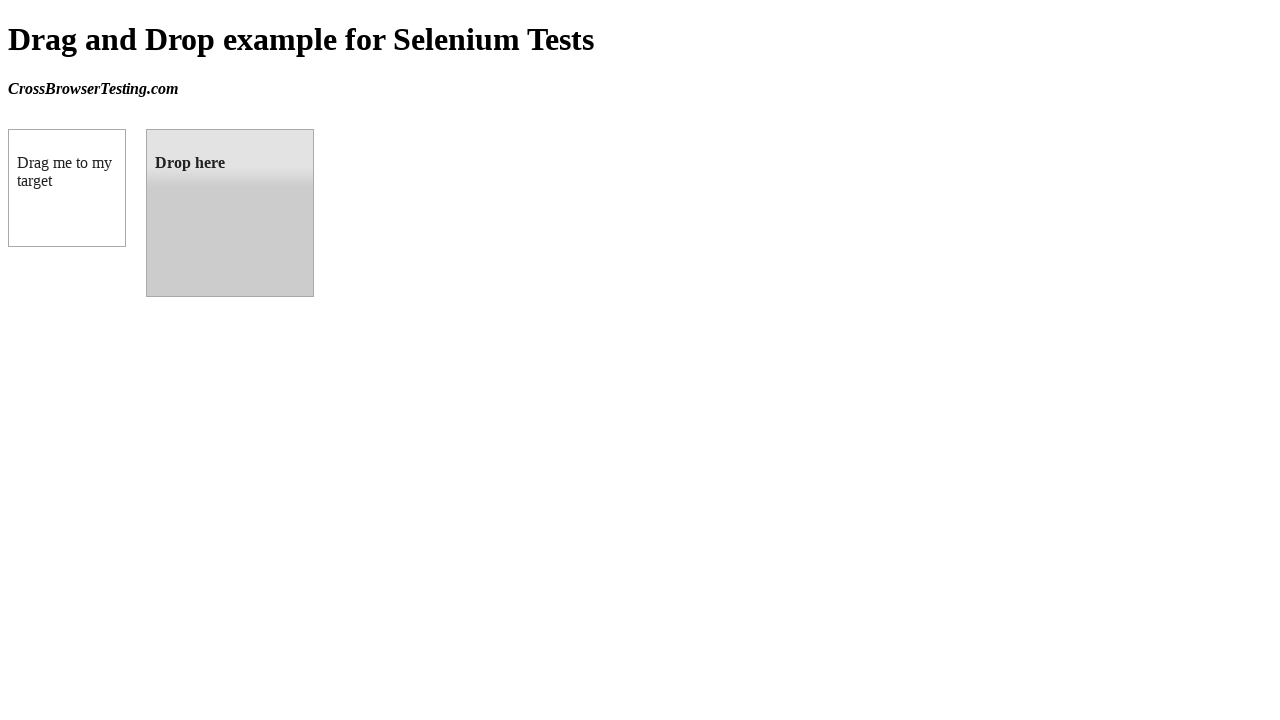

Located source element (box A) with id 'draggable'
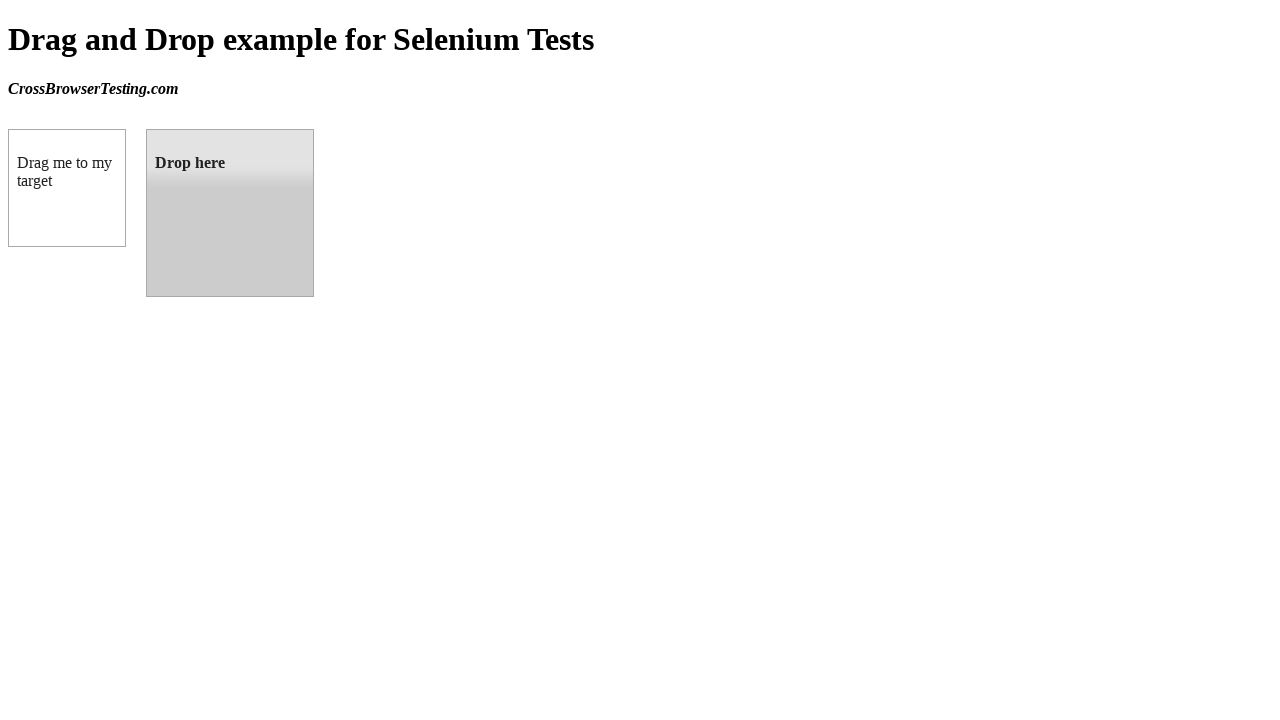

Located target element (box B) with id 'droppable'
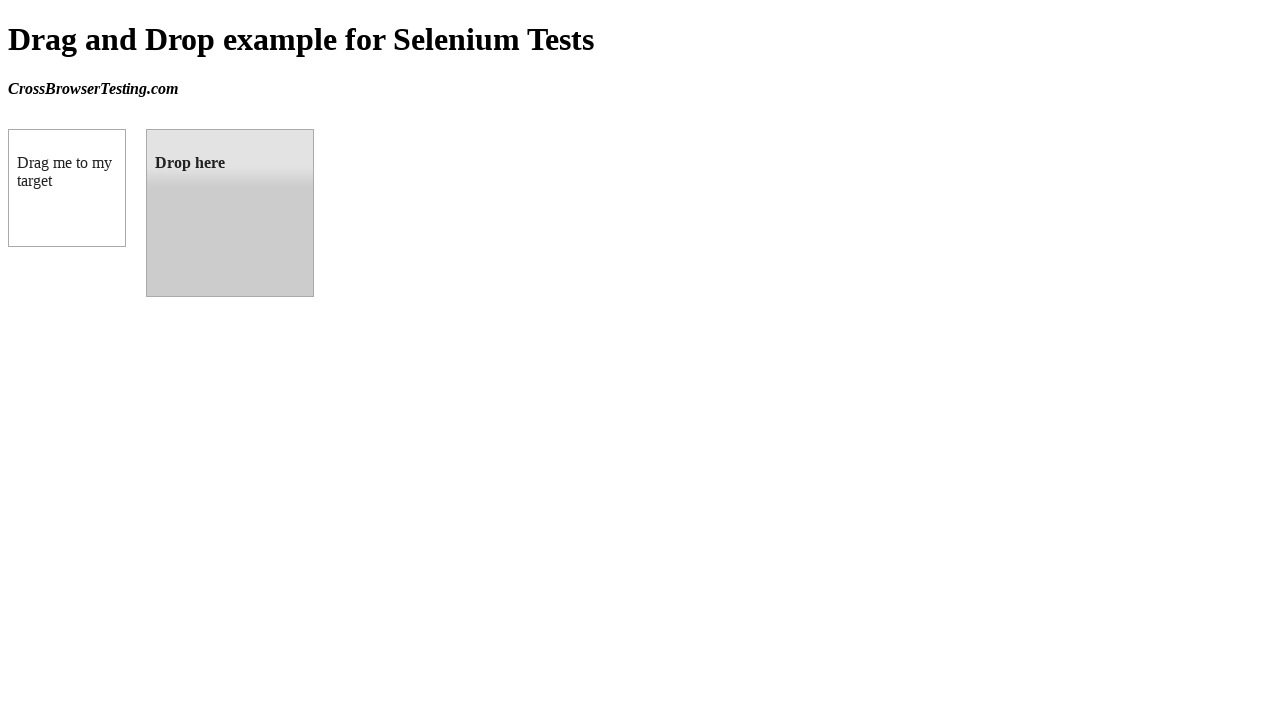

Retrieved bounding box coordinates of target element
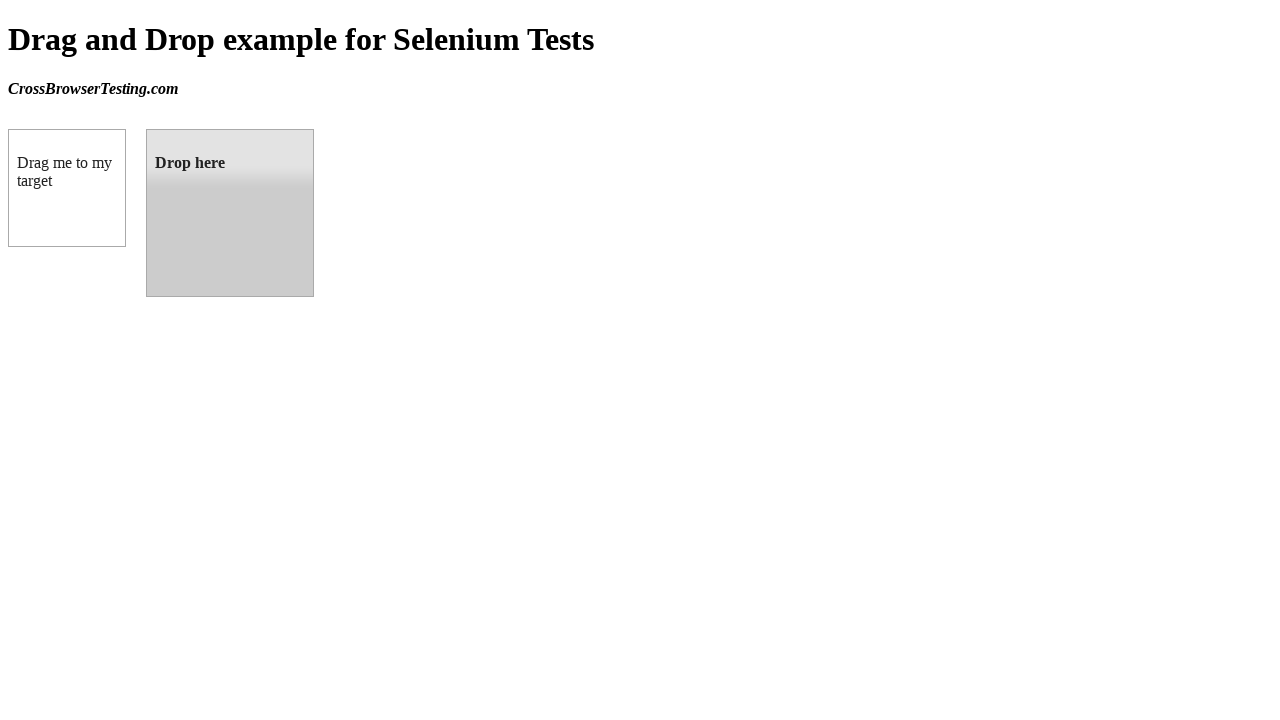

Dragged element A to element B position via drag_to action at (230, 213)
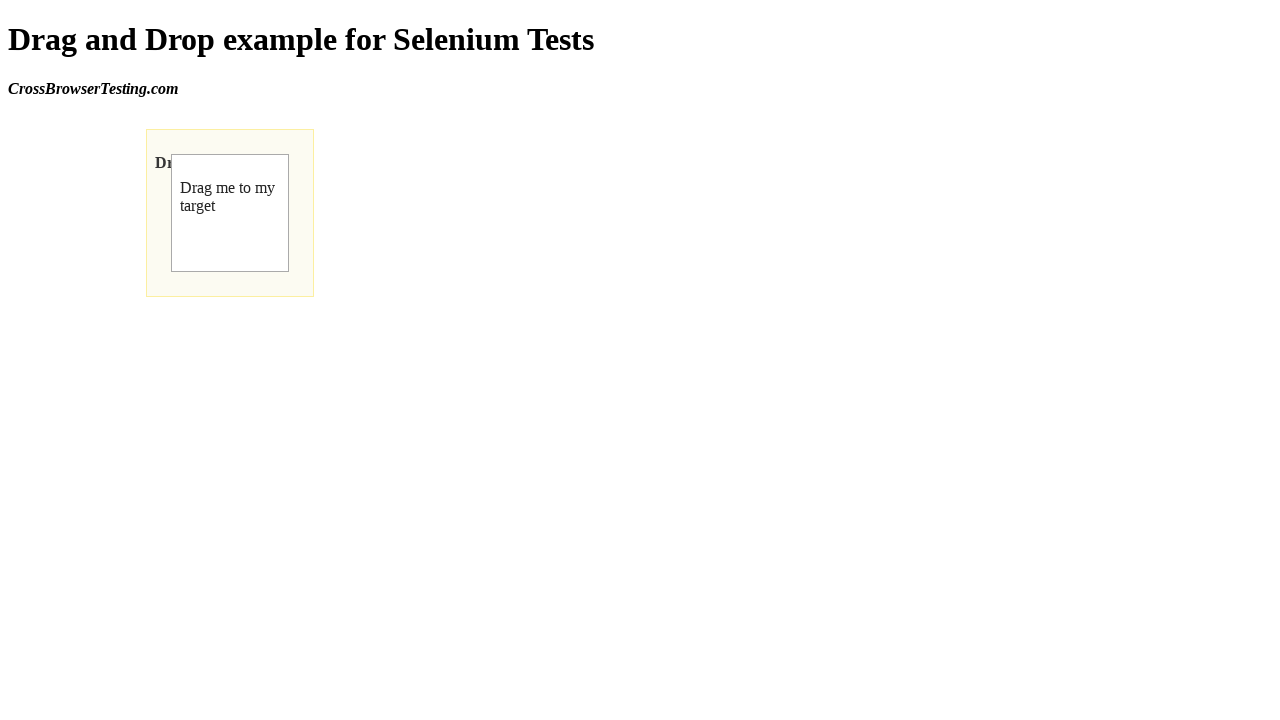

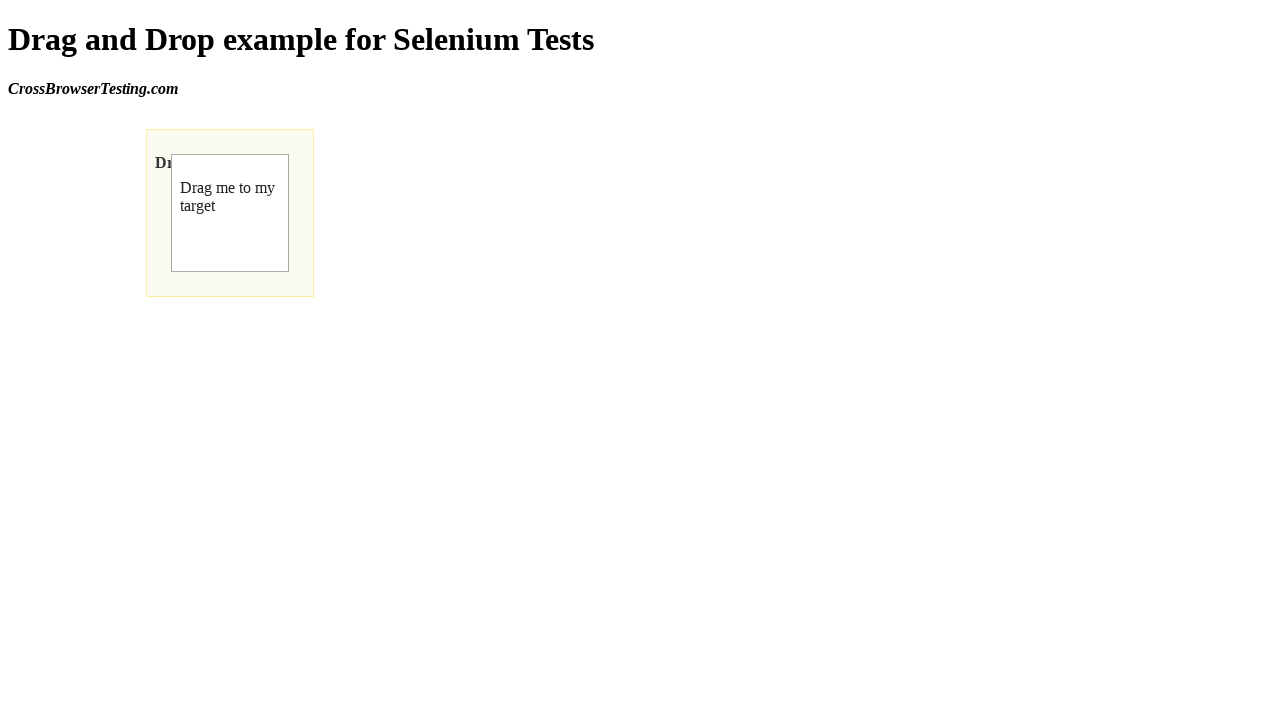